Tests failed login flow with invalid password and verifies error message

Starting URL: https://www.saucedemo.com/

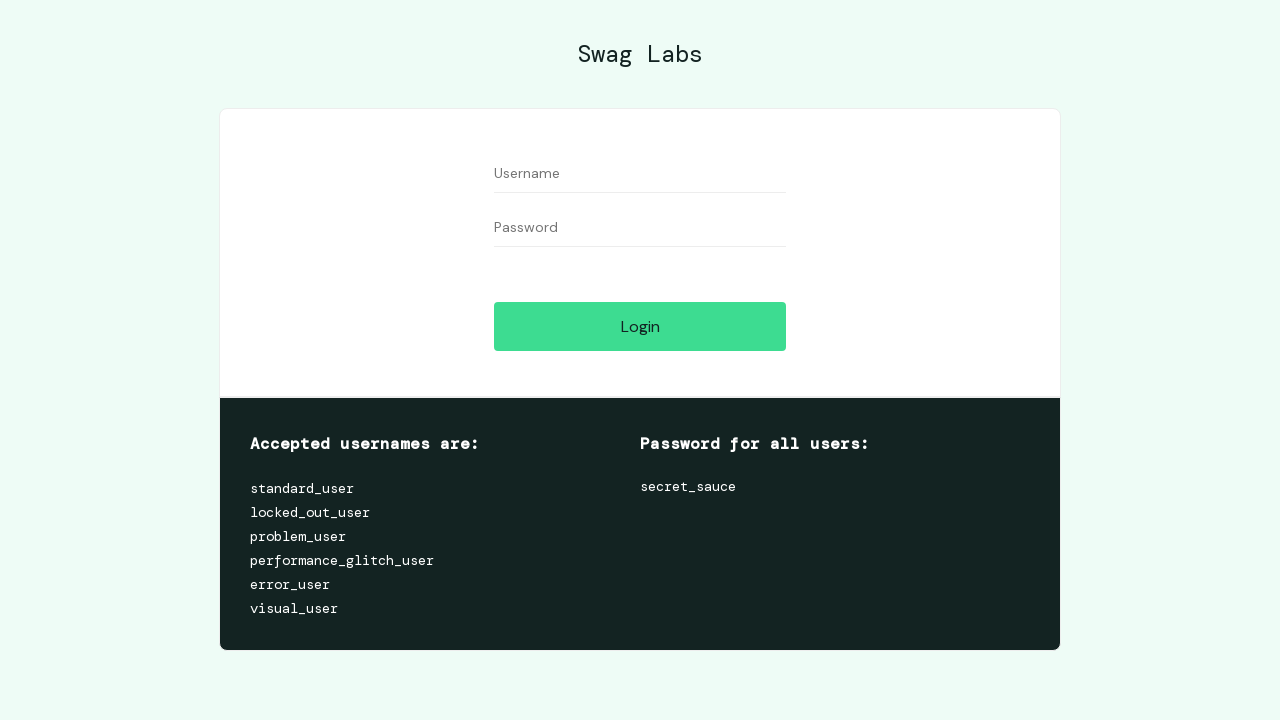

Filled username field with 'standard_user' on #user-name
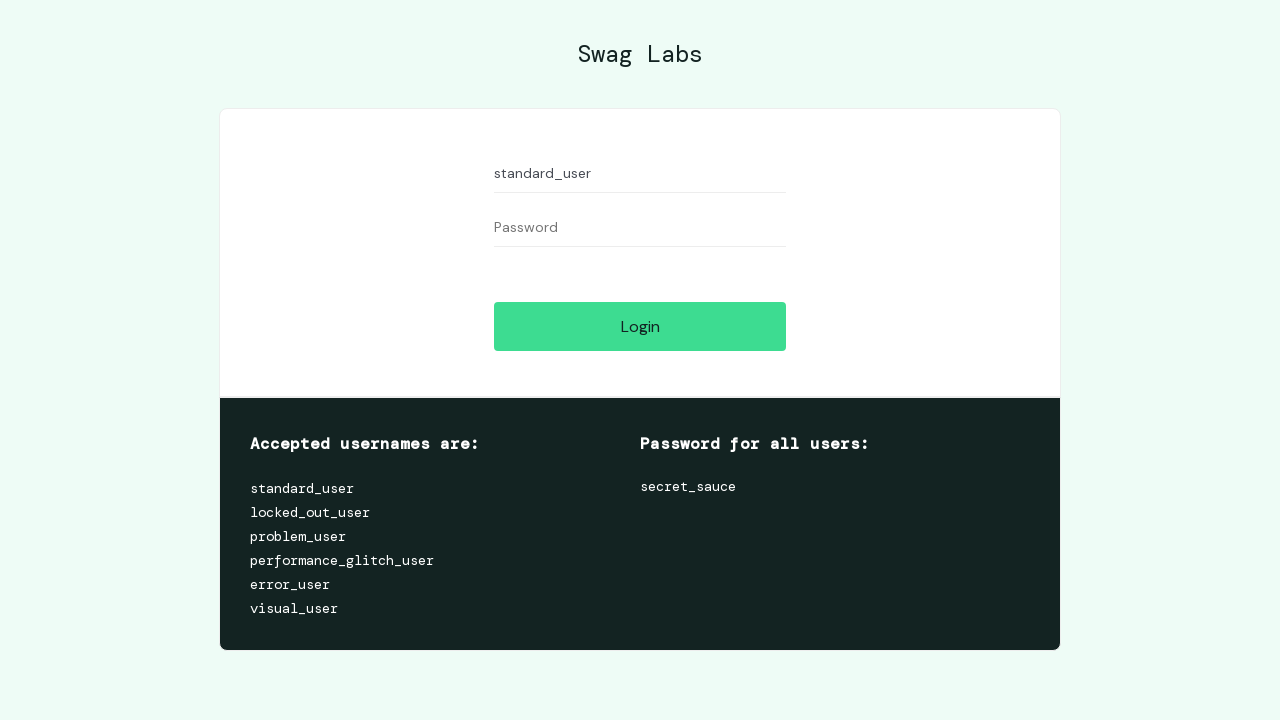

Filled password field with invalid password 'secret_sau' on #password
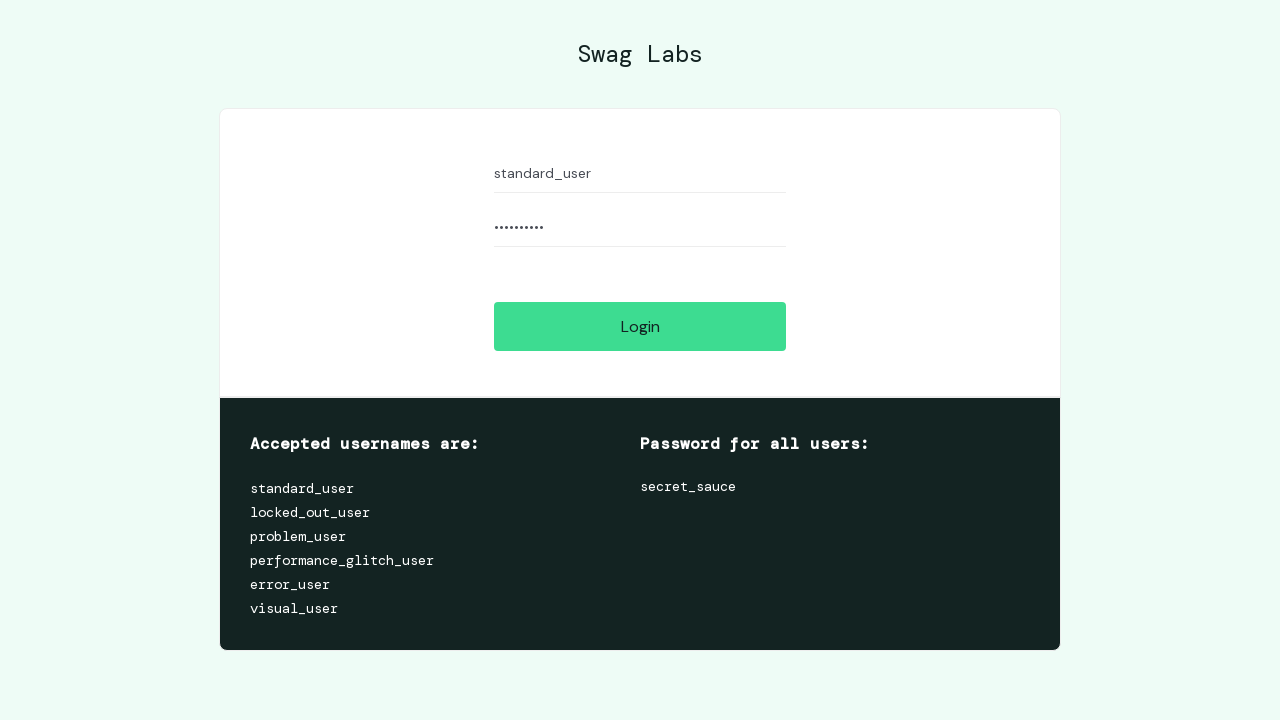

Clicked login button to attempt login at (640, 326) on #login-button
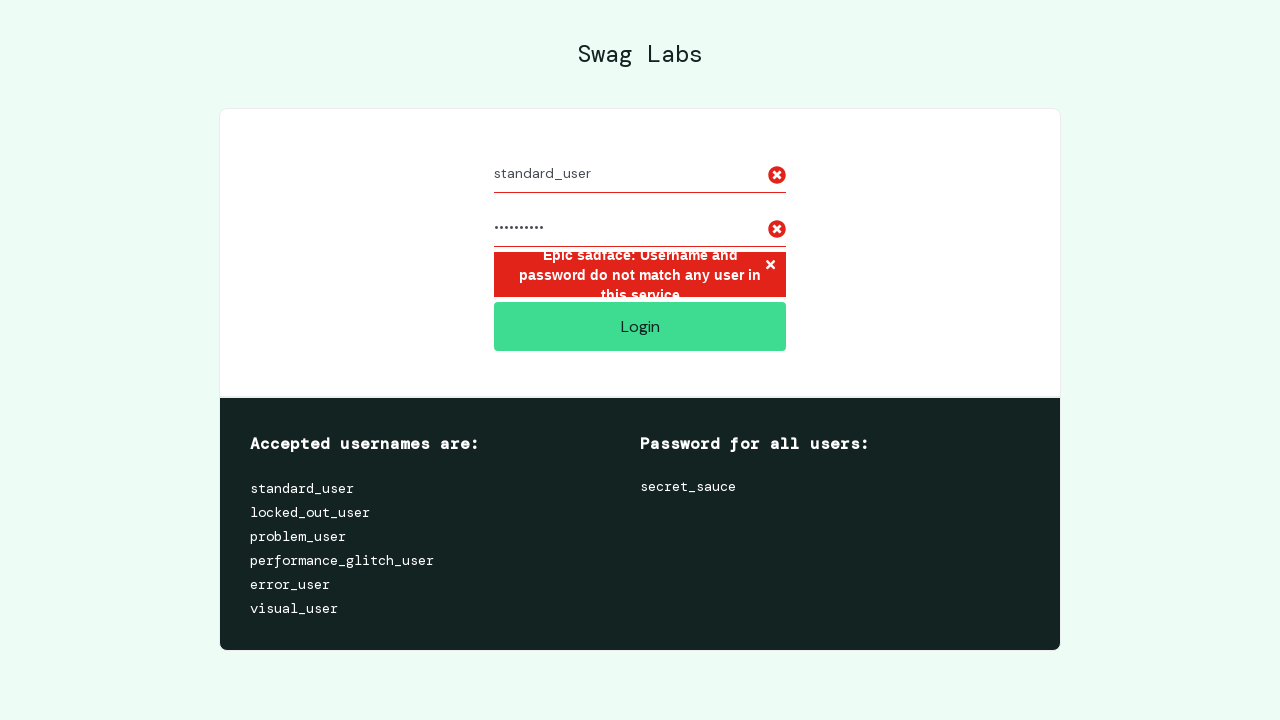

Error message appeared on screen confirming invalid login attempt
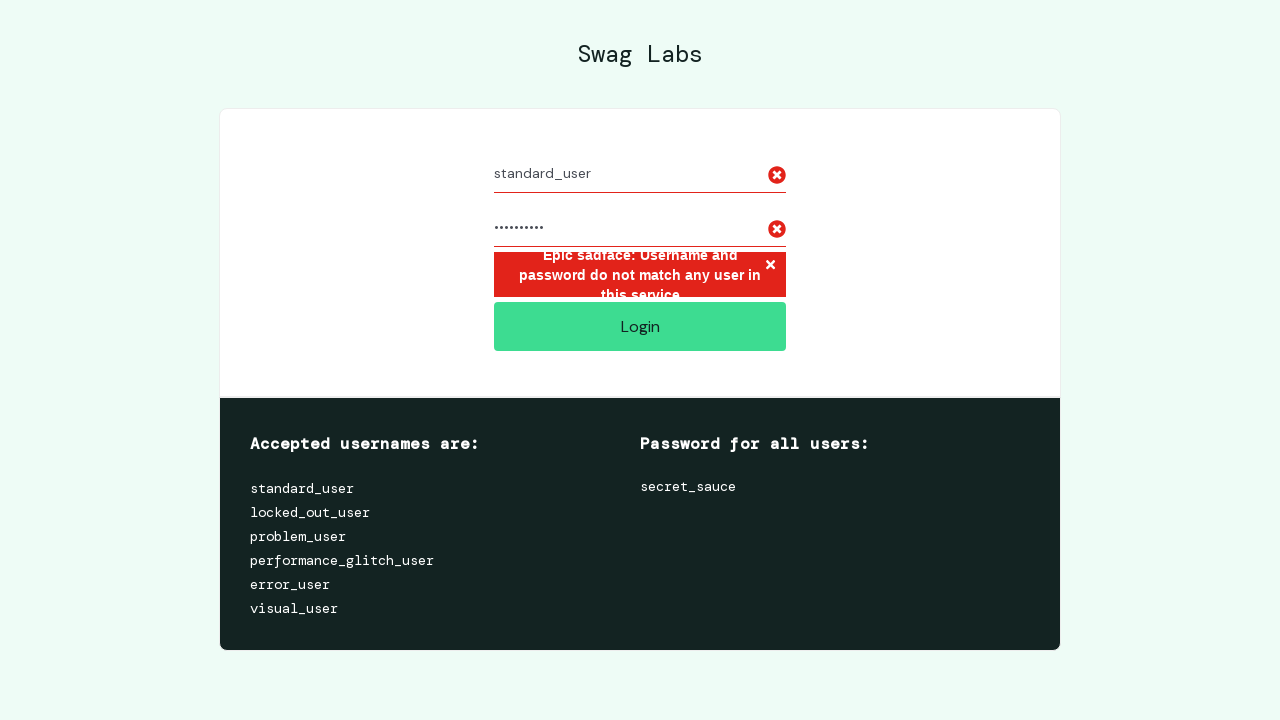

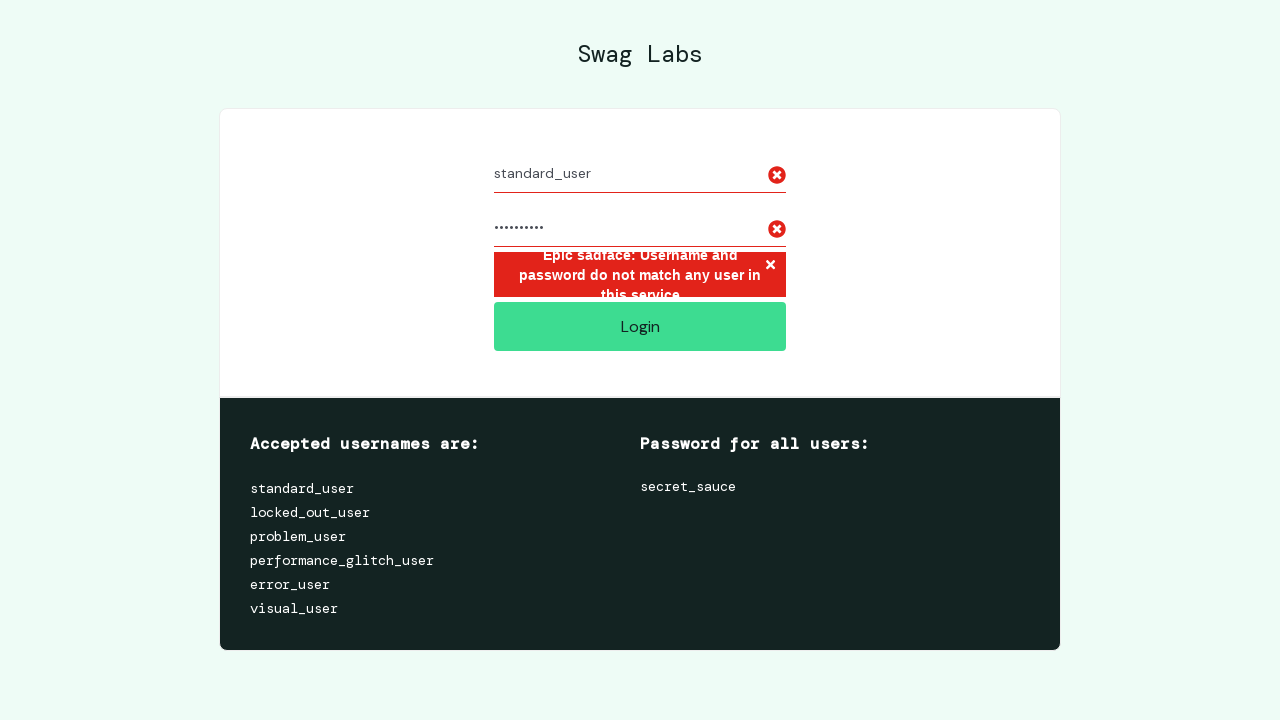